Tests browser navigation functionality by navigating to a second URL, then using back, forward, and refresh navigation commands

Starting URL: https://demo.guru99.com/test/newtours/register.php?authuser=0

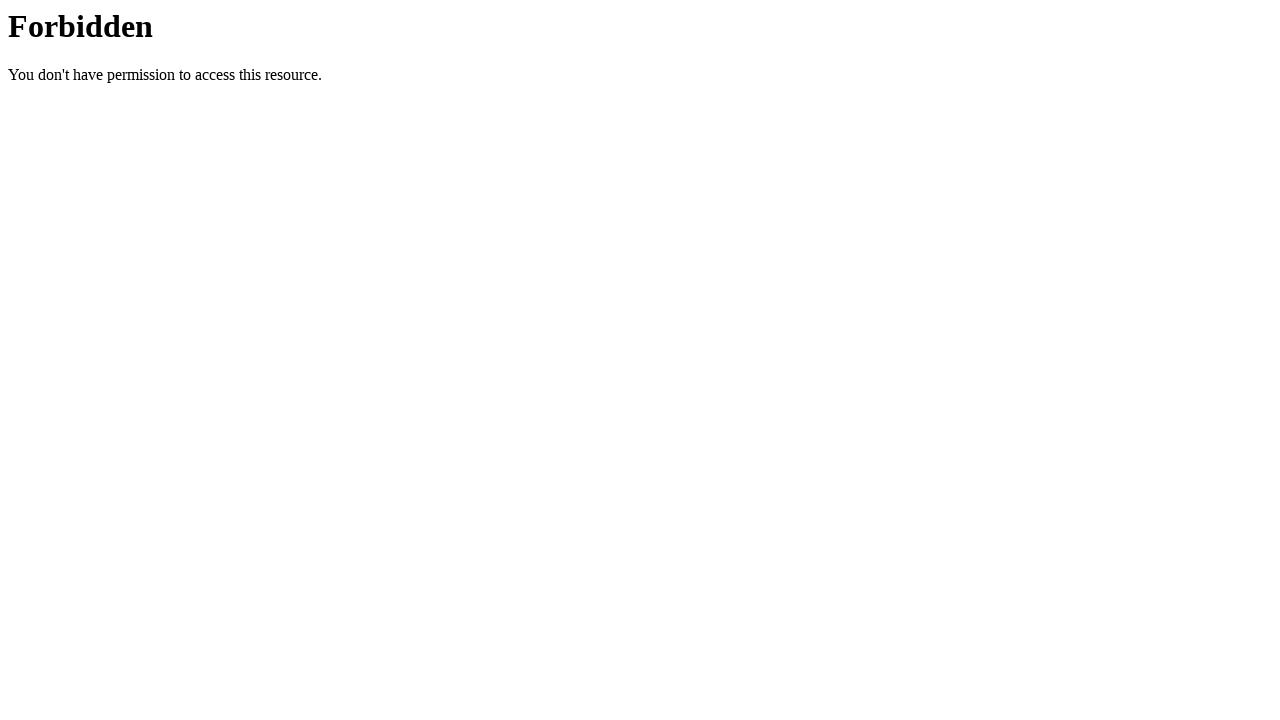

Navigated to https://www.saucedemo.com/
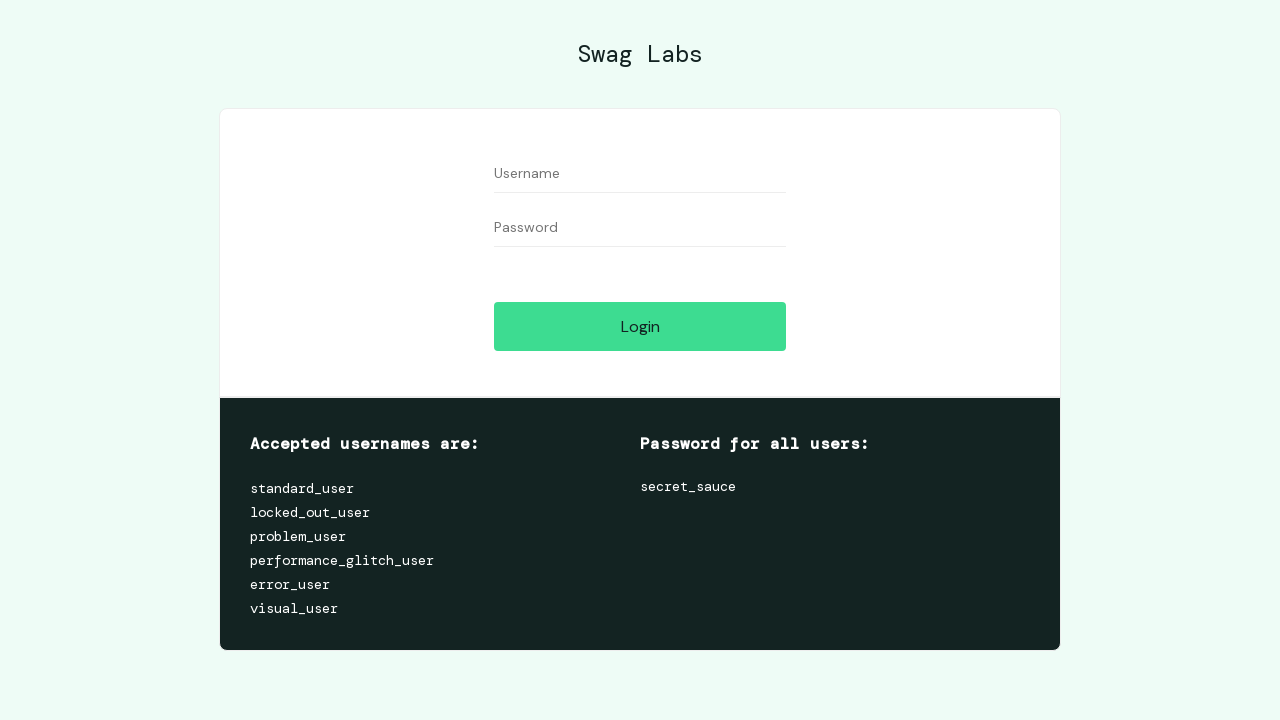

Navigated back to previous page (register.php)
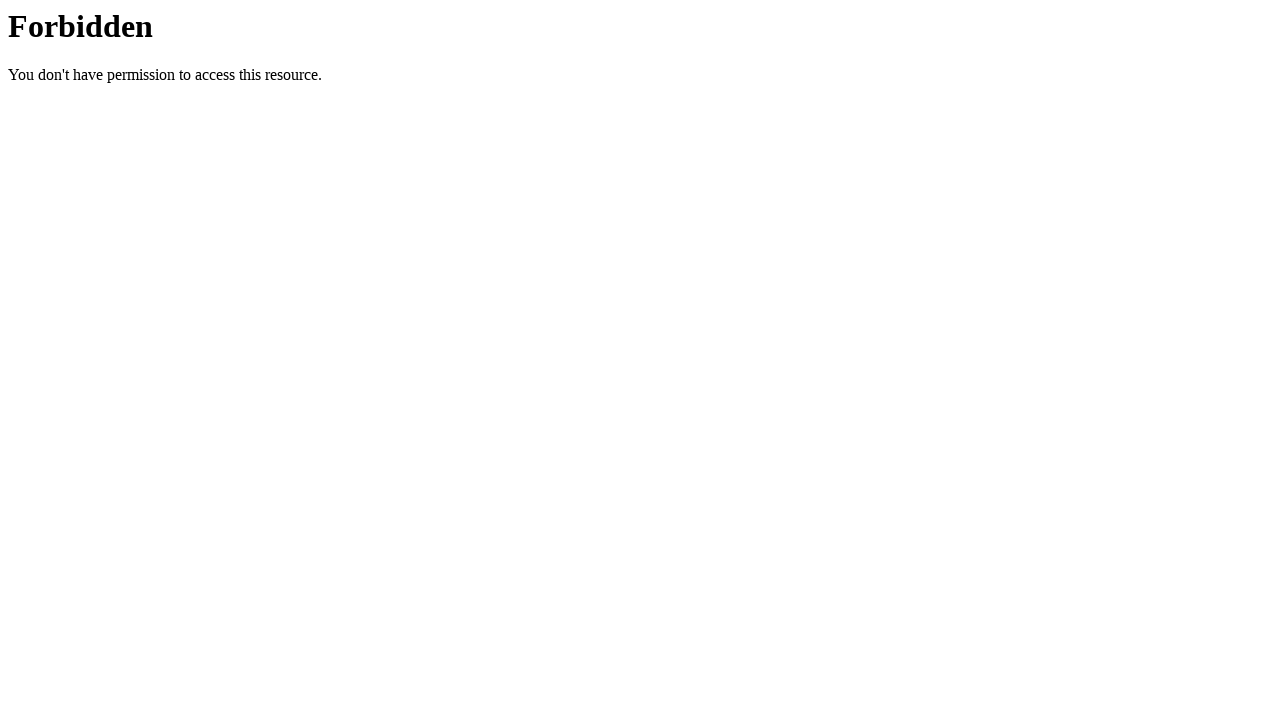

Navigated forward to saucedemo.com
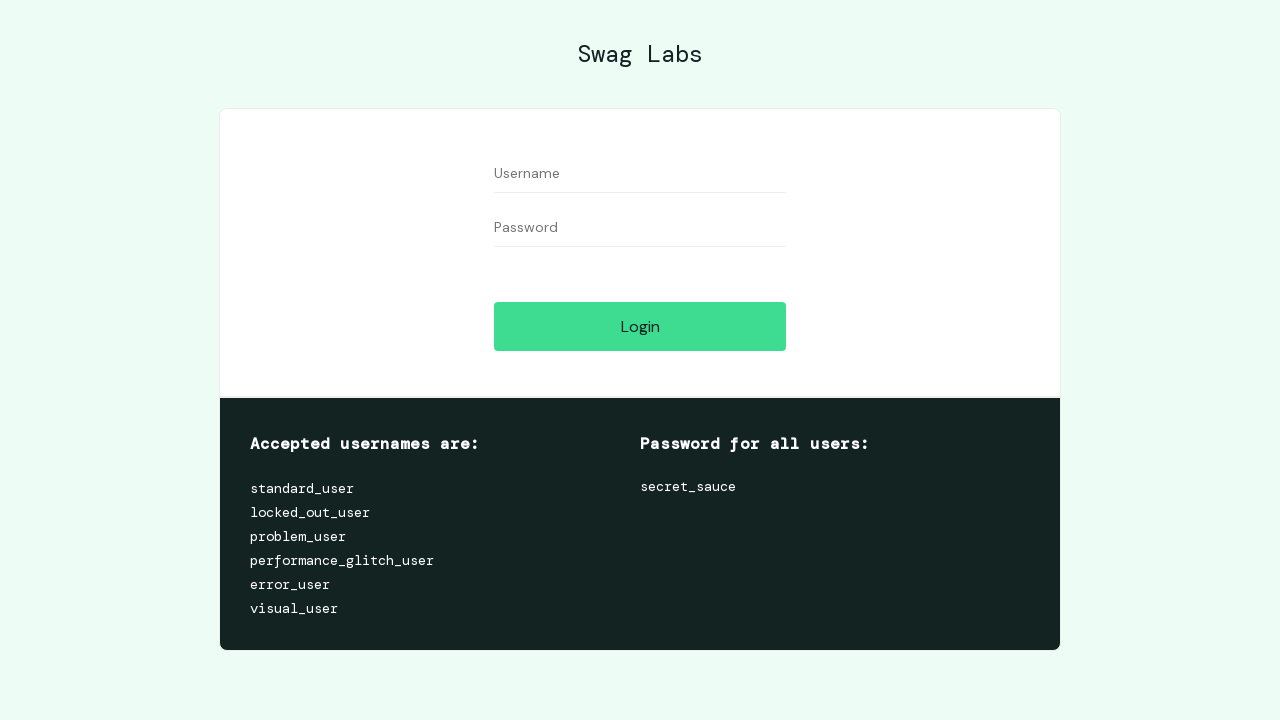

Refreshed the current page
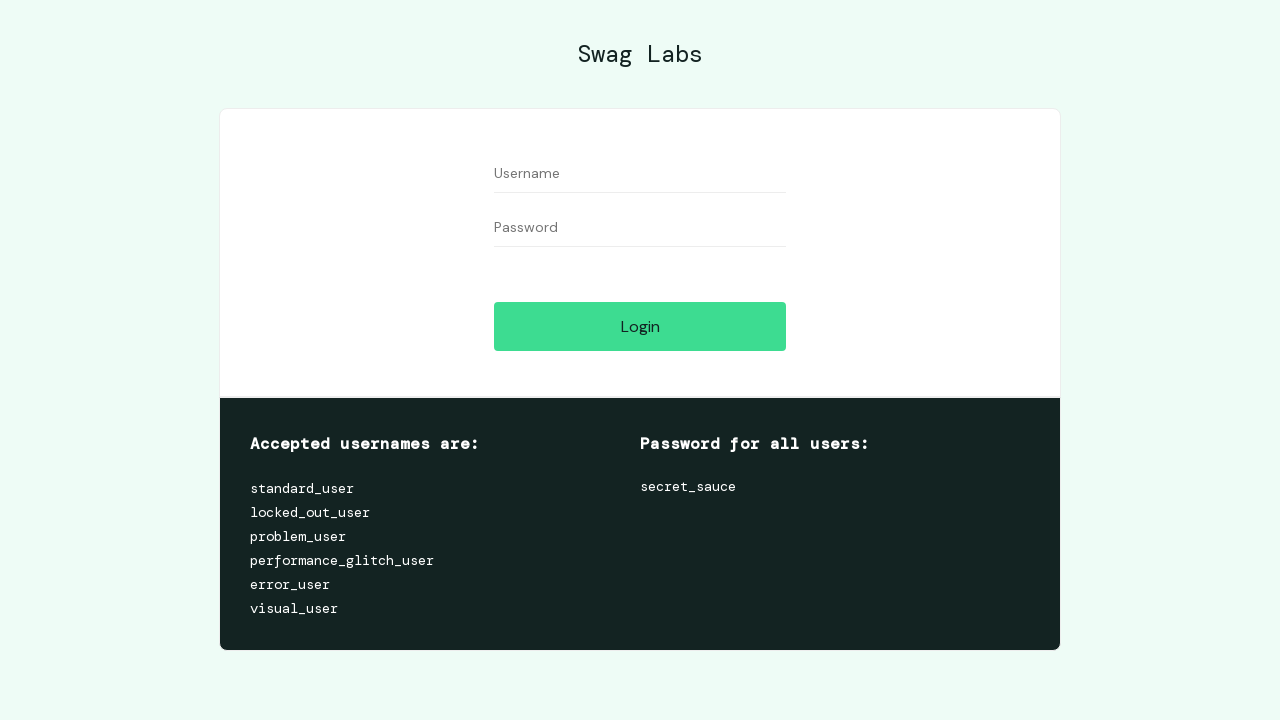

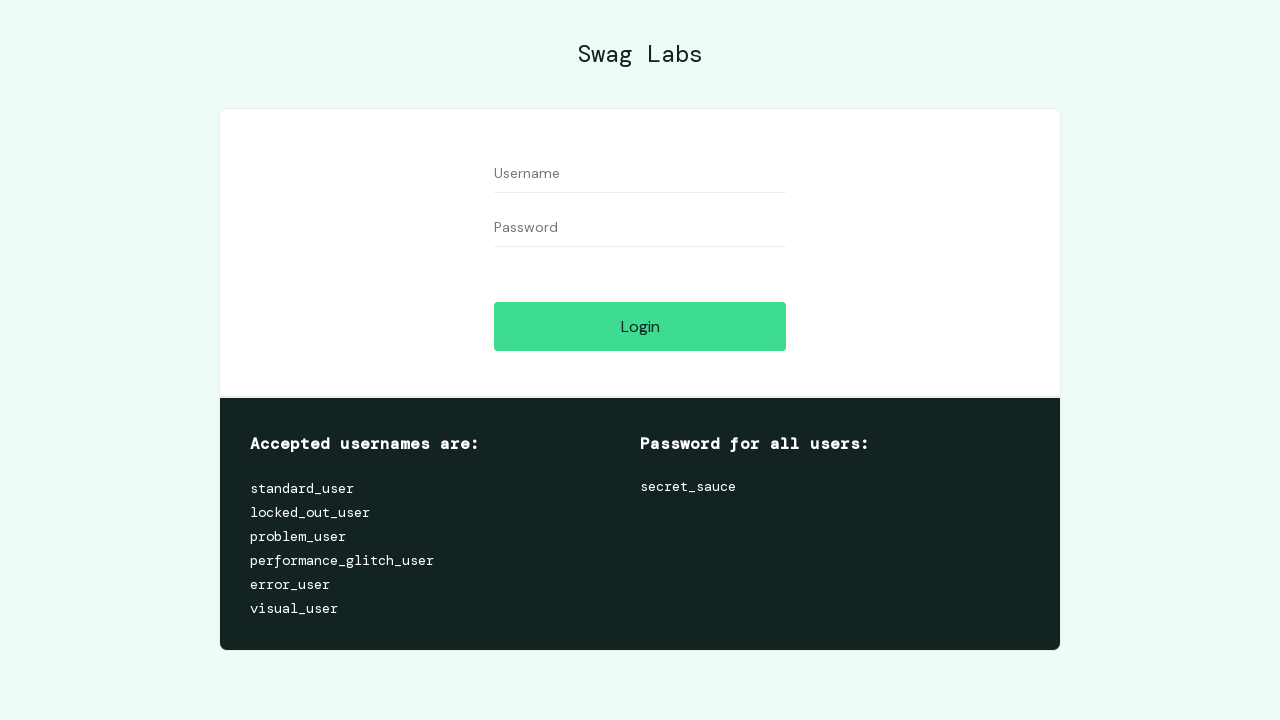